Tests drag and drop functionality by dragging an Angular image to a drop area

Starting URL: https://demo.automationtesting.in/Dynamic.html

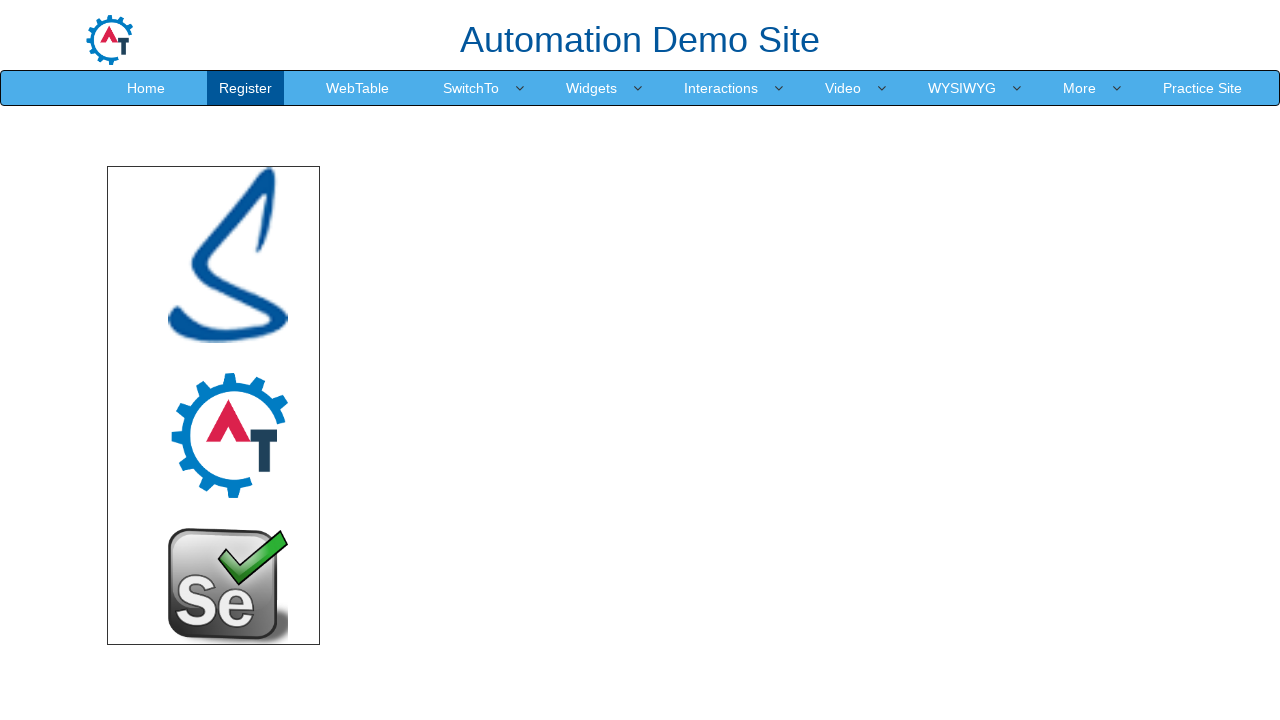

Navigated to Dynamic.html test page
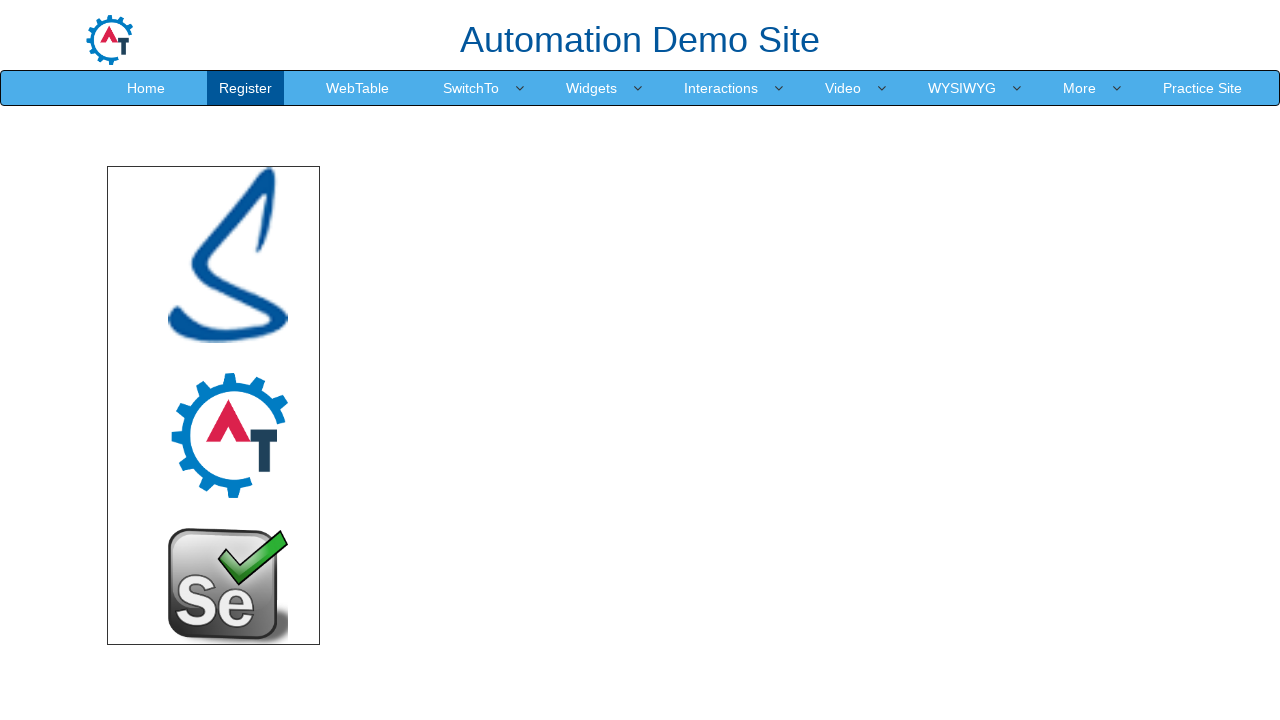

Located Angular image element
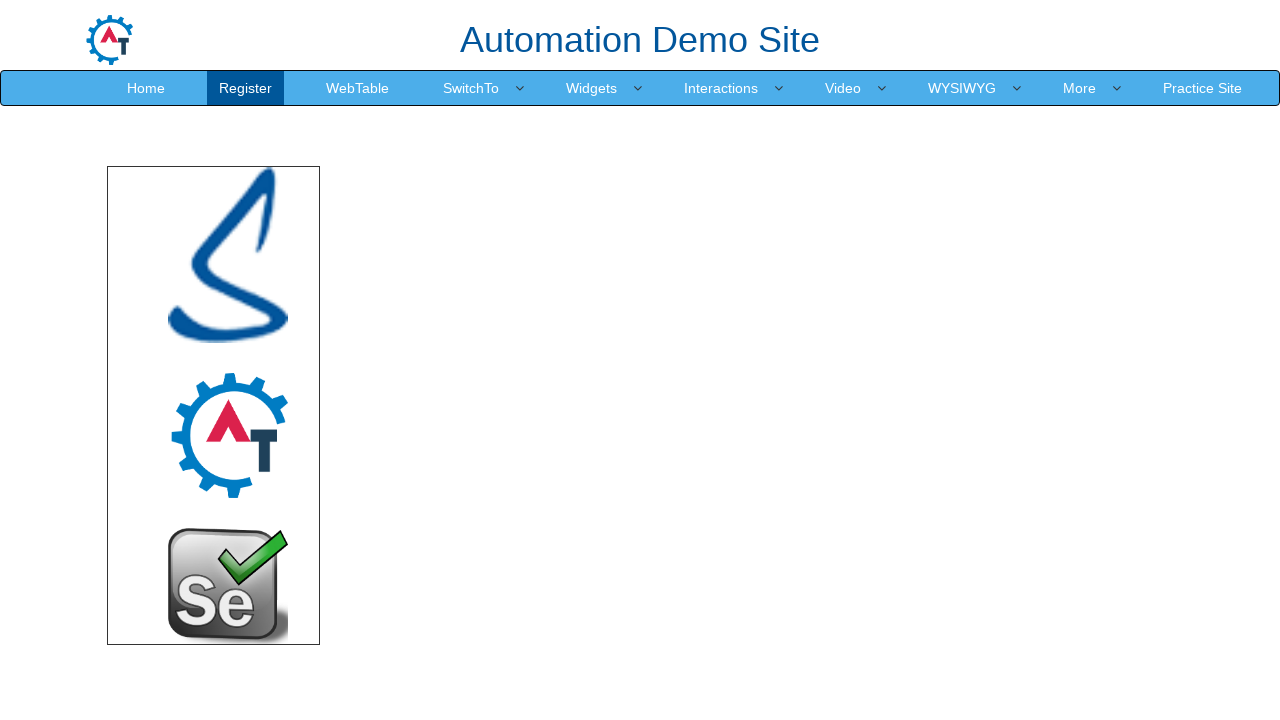

Located drop area element
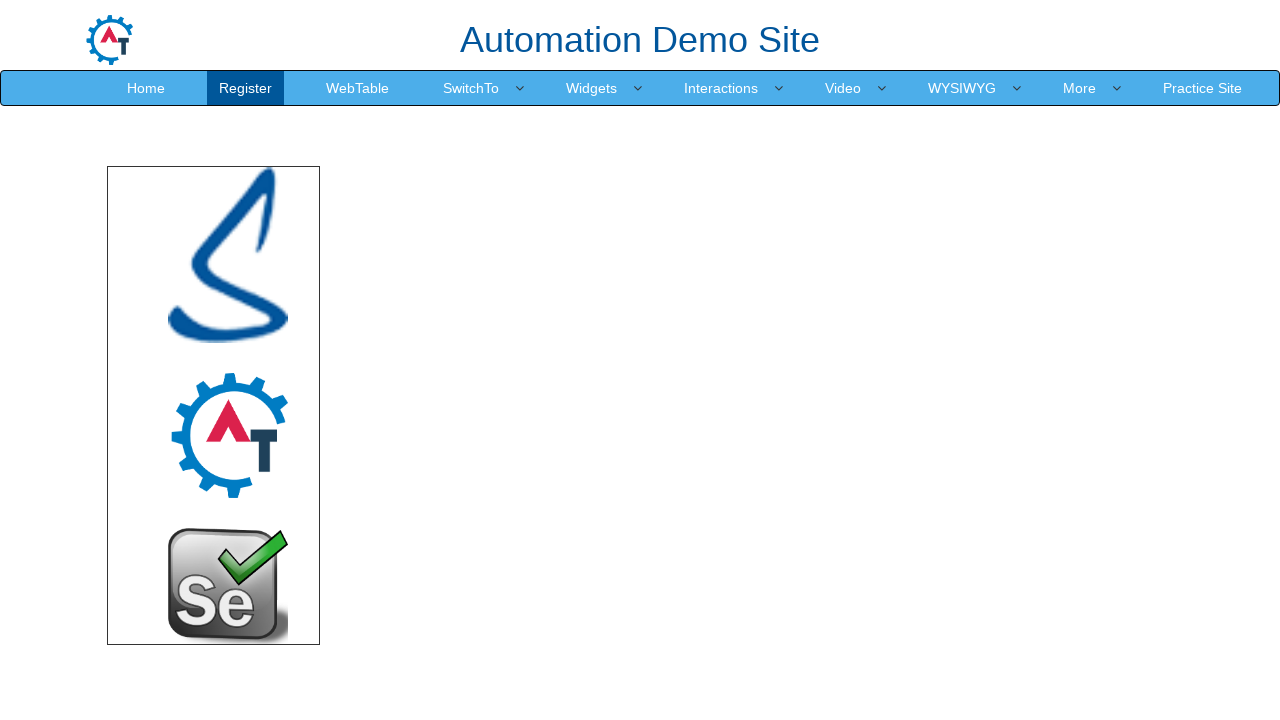

Dragged Angular image to drop area at (747, 351)
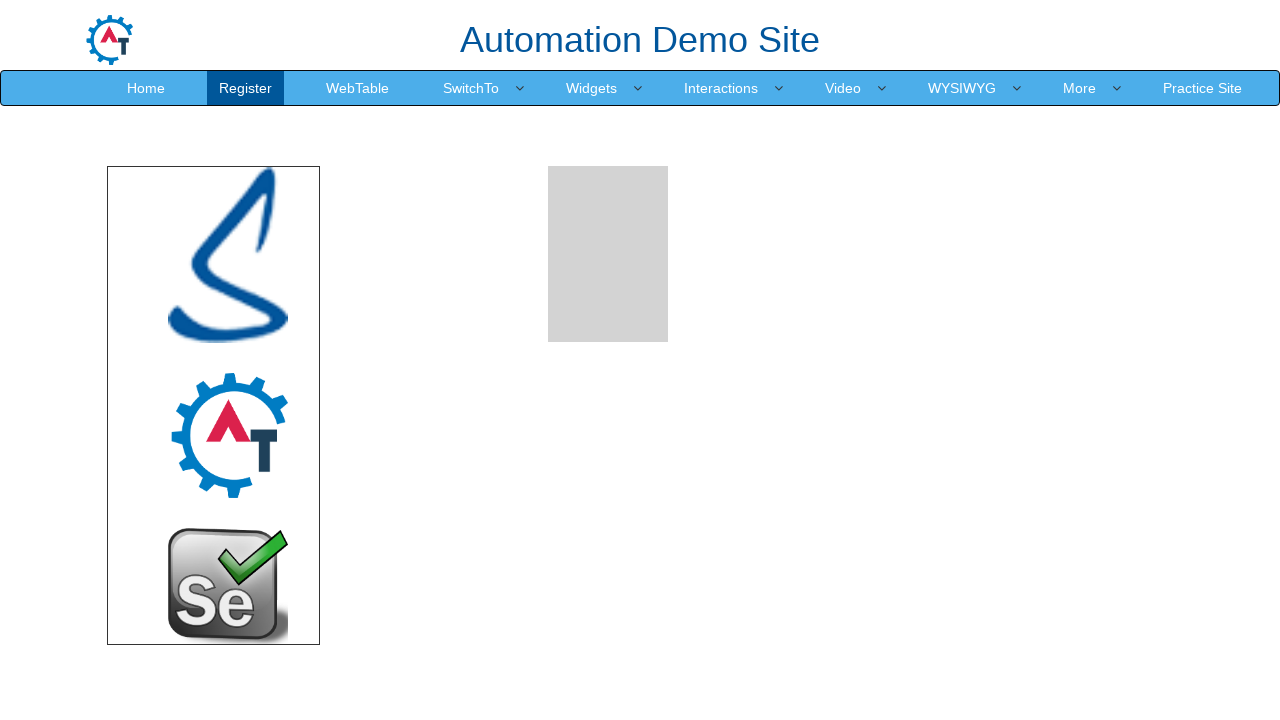

Waited 2 seconds to observe drag and drop result
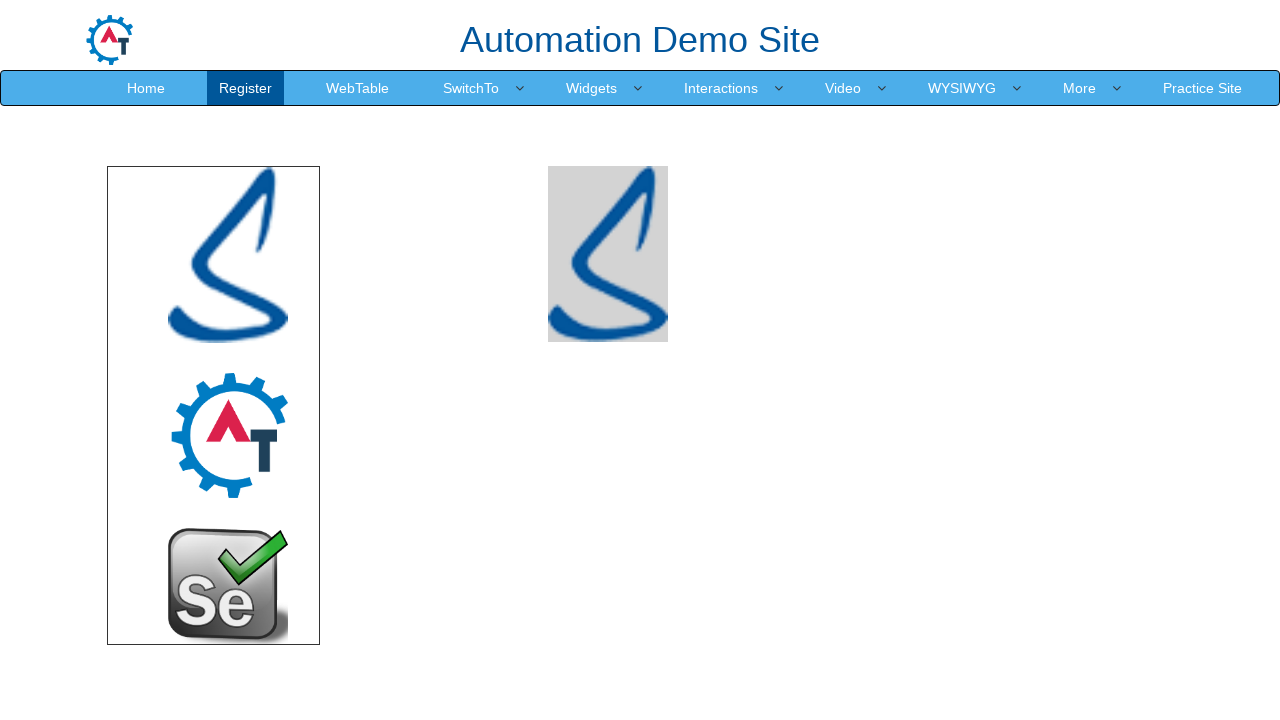

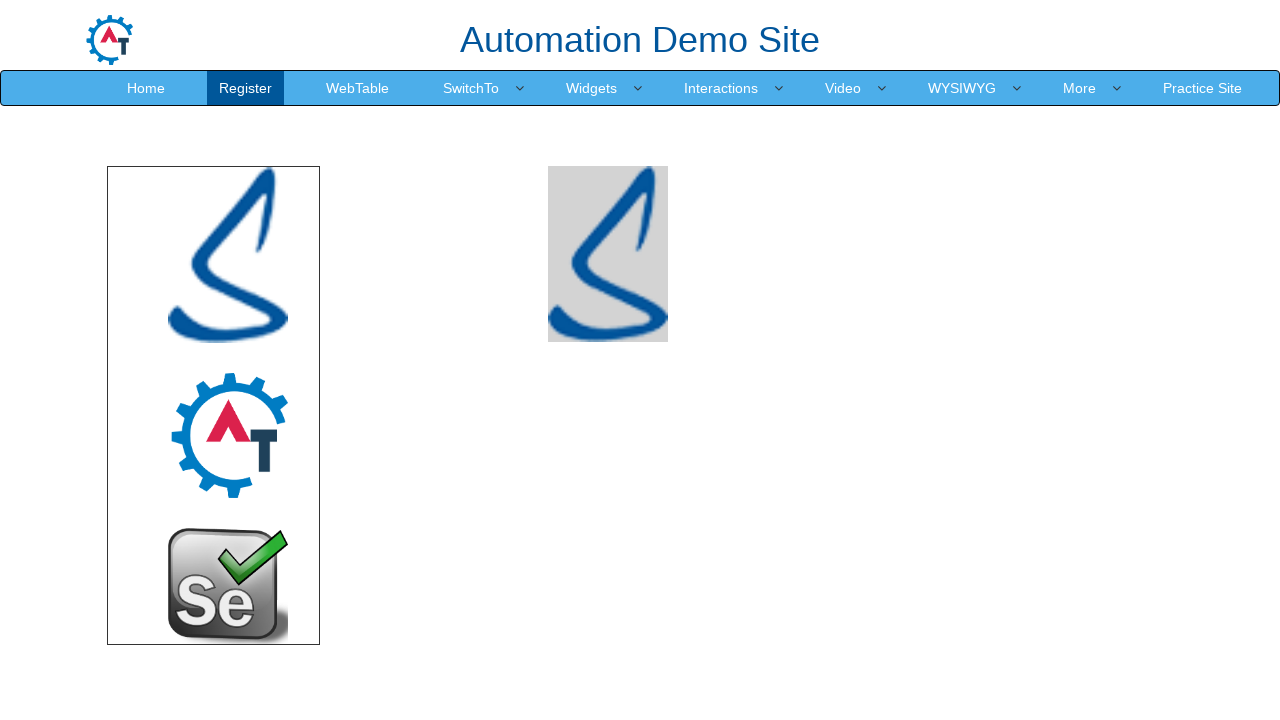